Tests JavaScript prompt functionality in W3Schools try editor by interacting with alerts, accepting with input, and dismissing

Starting URL: https://www.w3schools.com/js/tryit.asp?filename=tryjs_prompt

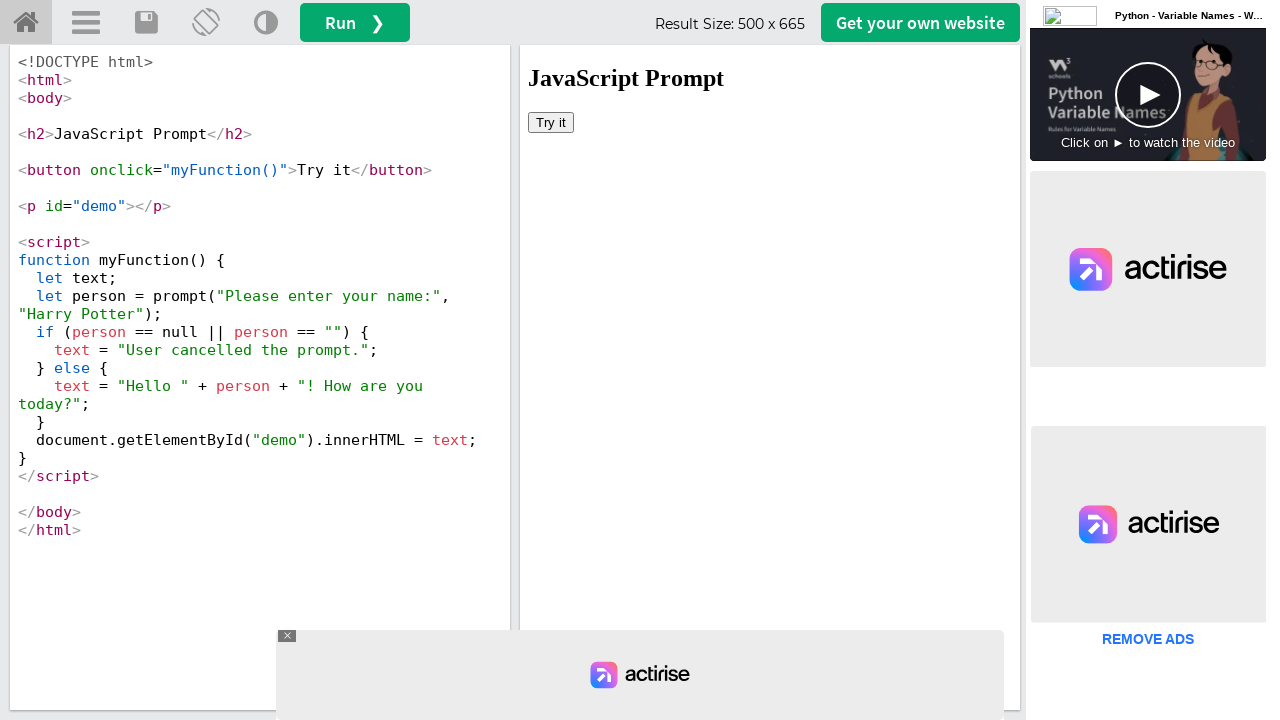

Located iframe containing the demo
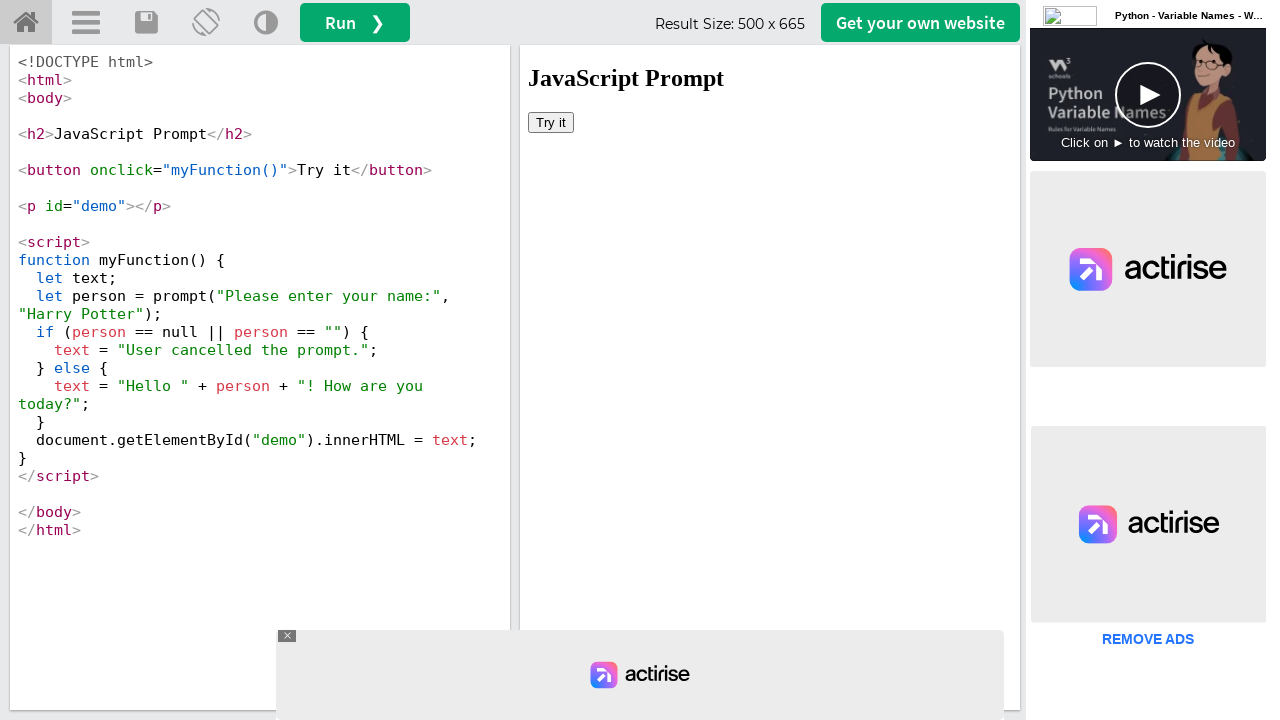

Clicked 'Try it' button to trigger first prompt at (551, 122) on iframe#iframeResult >> nth=0 >> internal:control=enter-frame >> button:has-text(
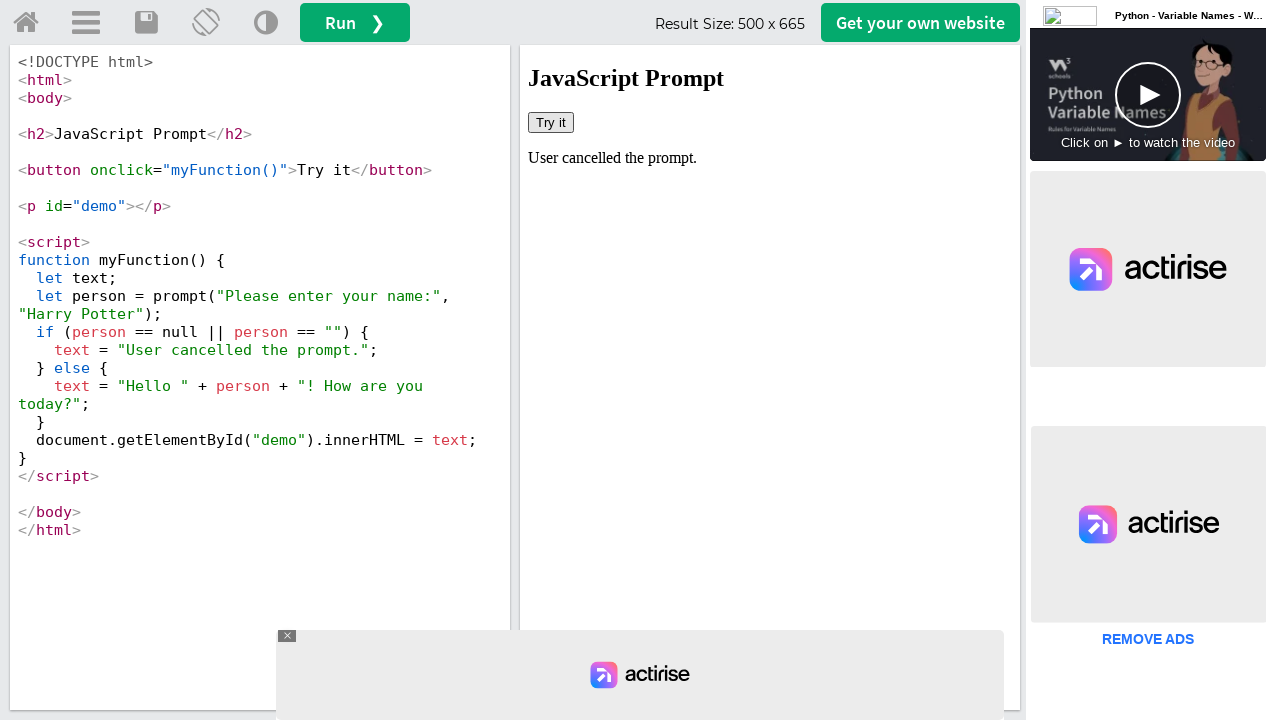

Set up dialog handler to accept prompt with input 'dhana'
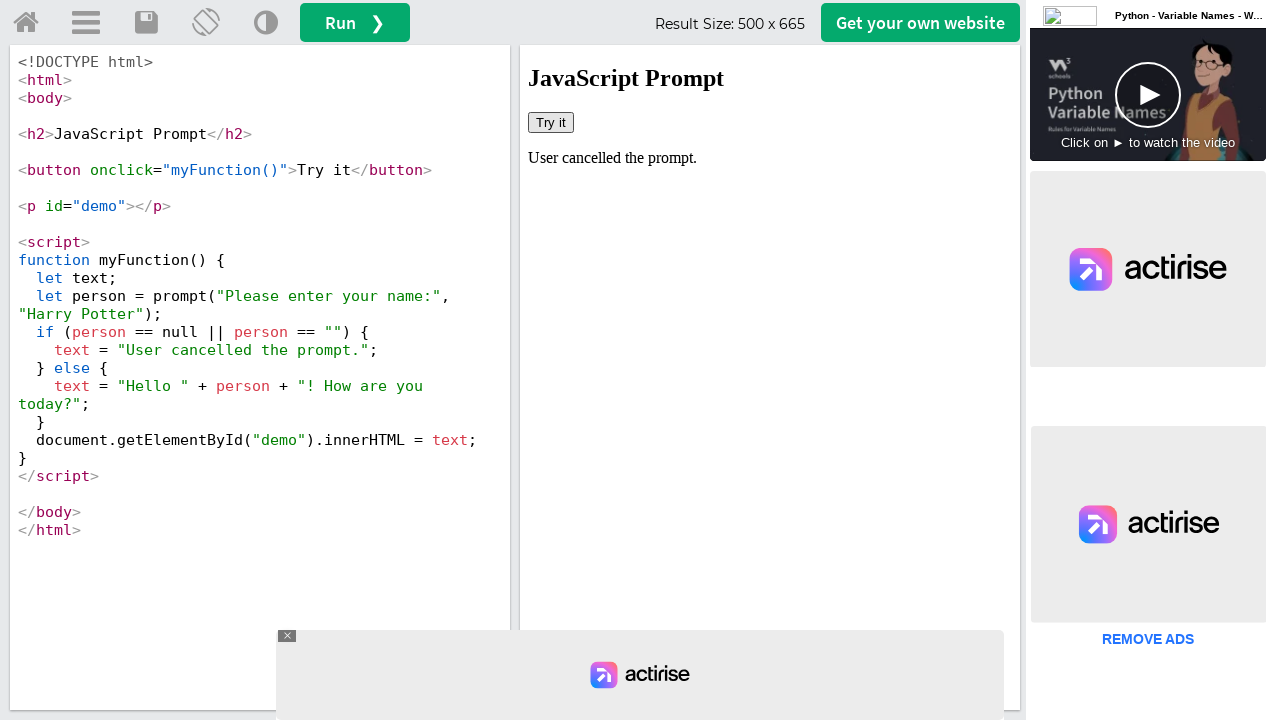

Waited for dialog to be processed
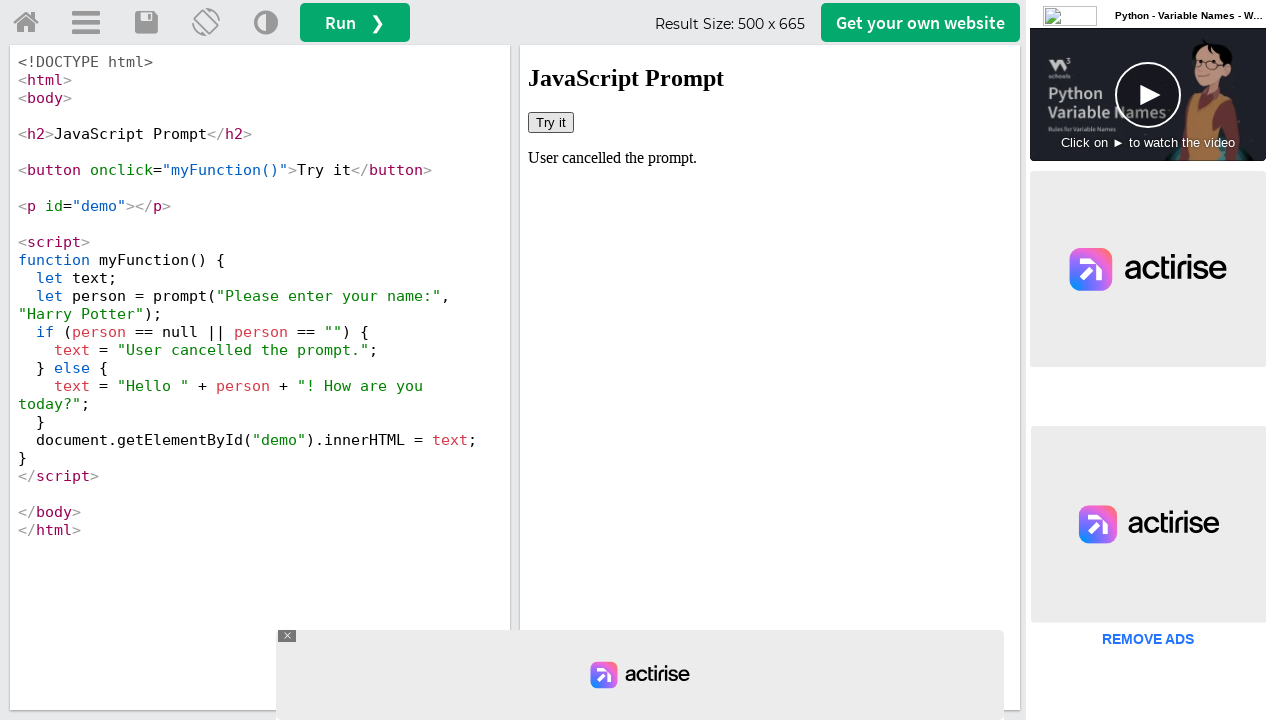

Verified result text after accepting prompt: 'User cancelled the prompt.'
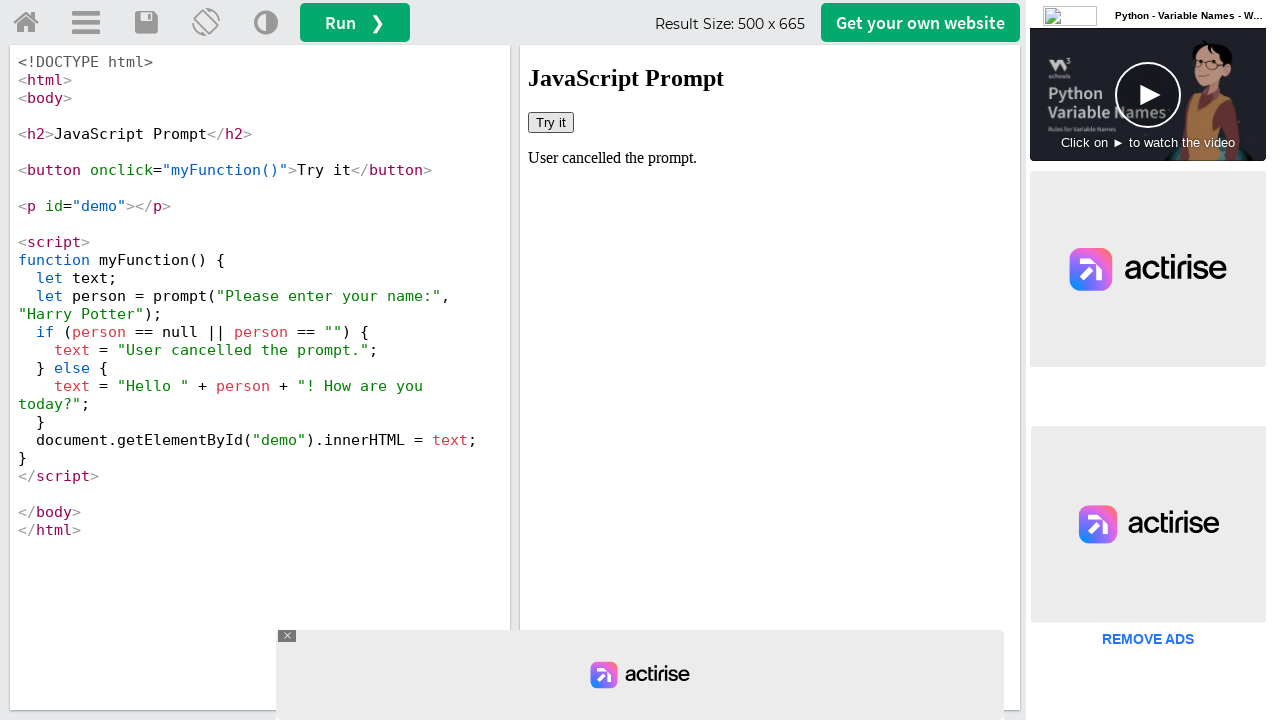

Clicked 'Try it' button to trigger second prompt at (551, 122) on iframe#iframeResult >> nth=0 >> internal:control=enter-frame >> button:has-text(
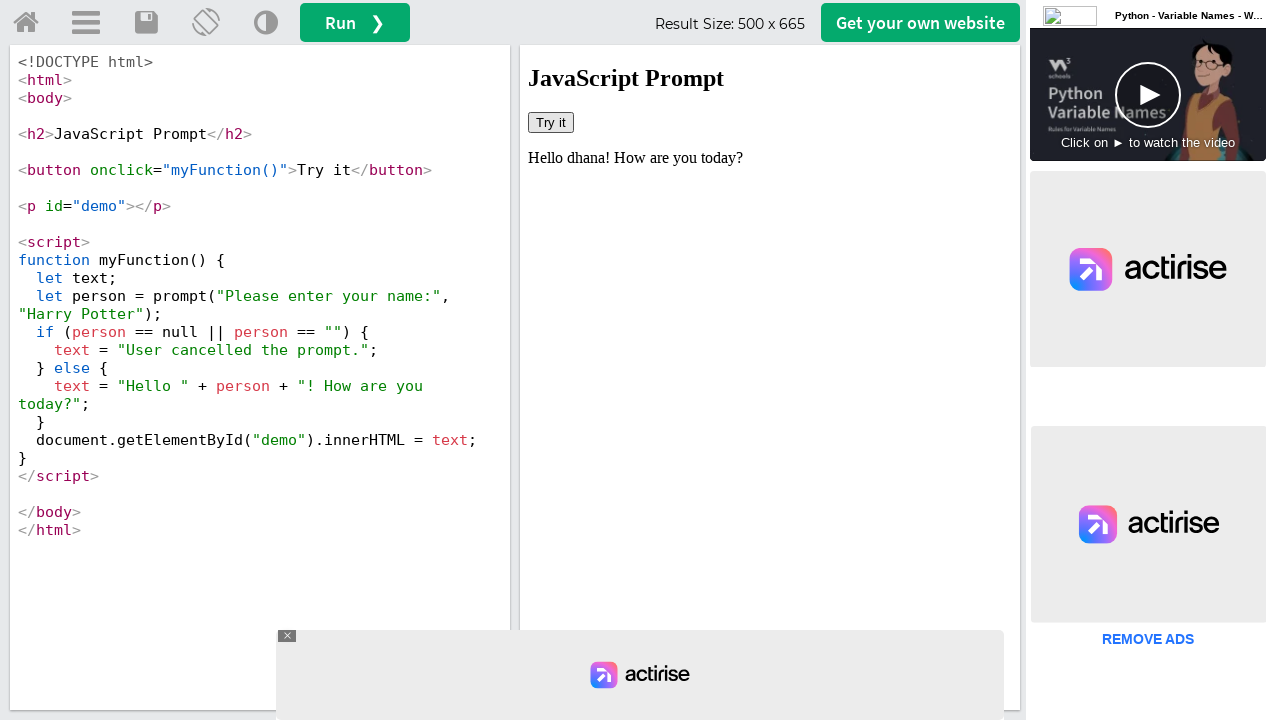

Set up dialog handler to dismiss prompt
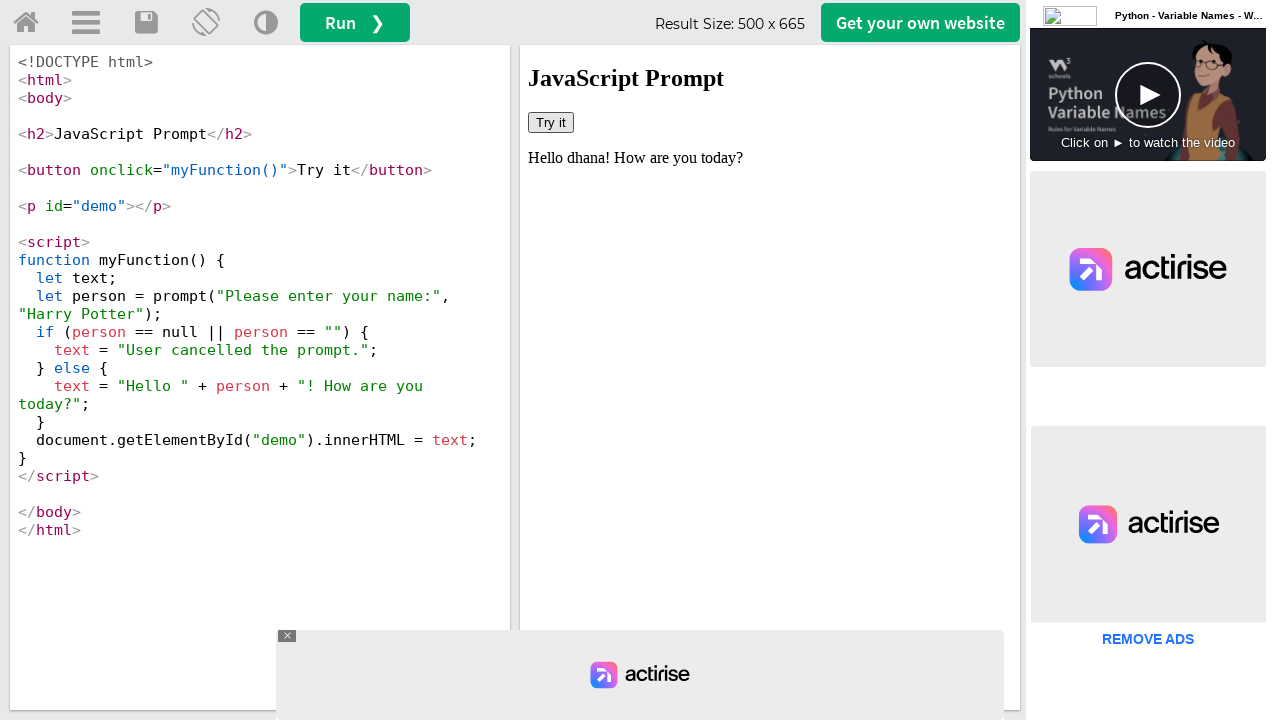

Waited for dialog to be processed
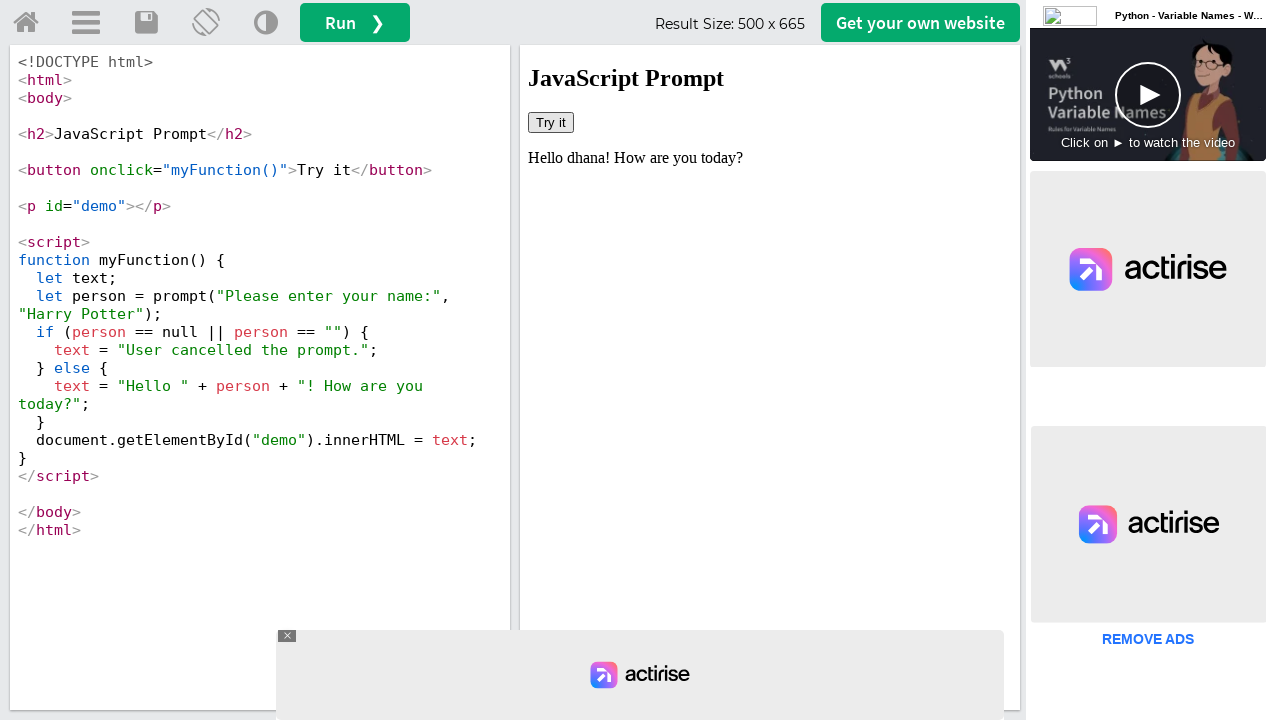

Verified result text after dismissing prompt: 'Hello dhana! How are you today?'
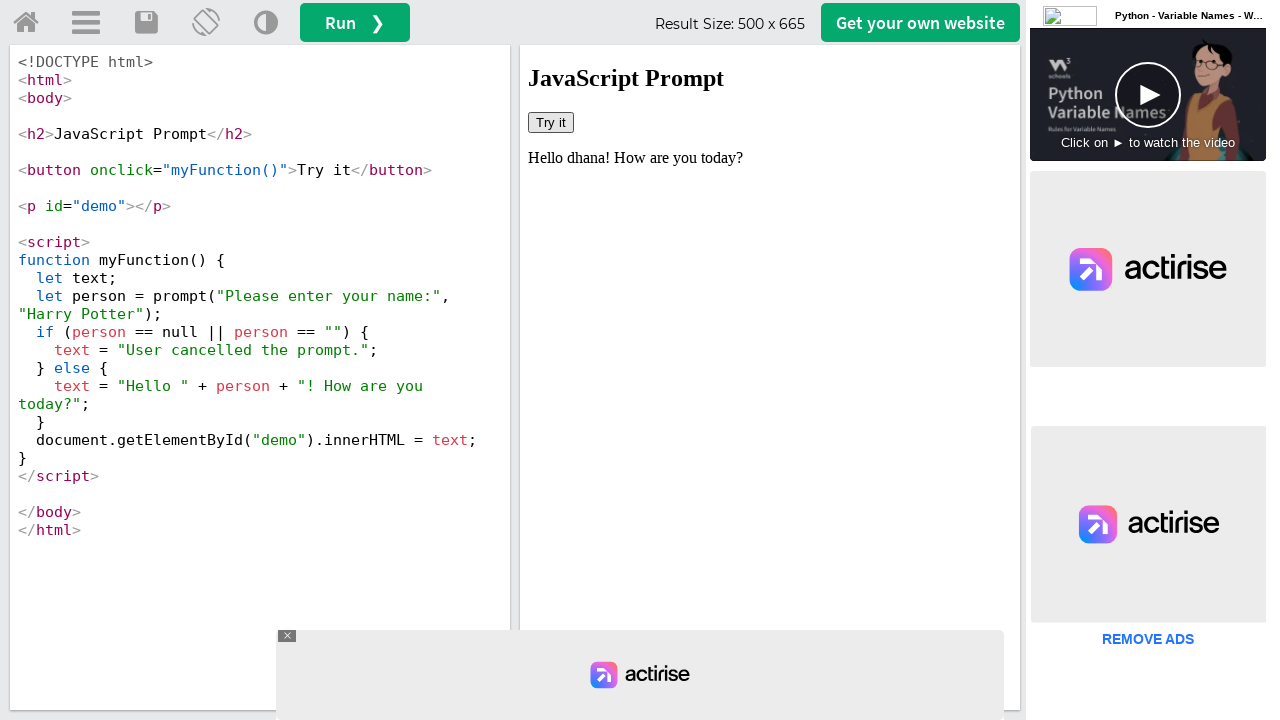

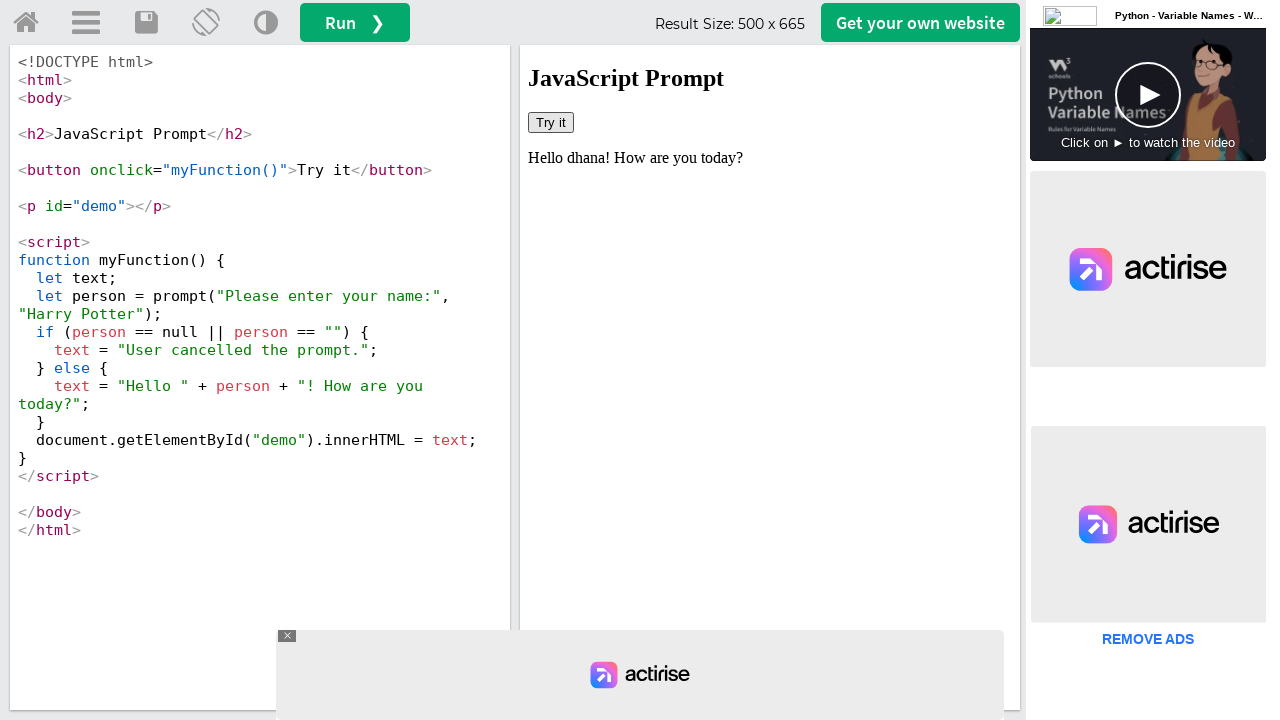